Navigates to Rahul Shetty Academy website and verifies the page loads by checking the title is present

Starting URL: https://rahulshettyacademy.com

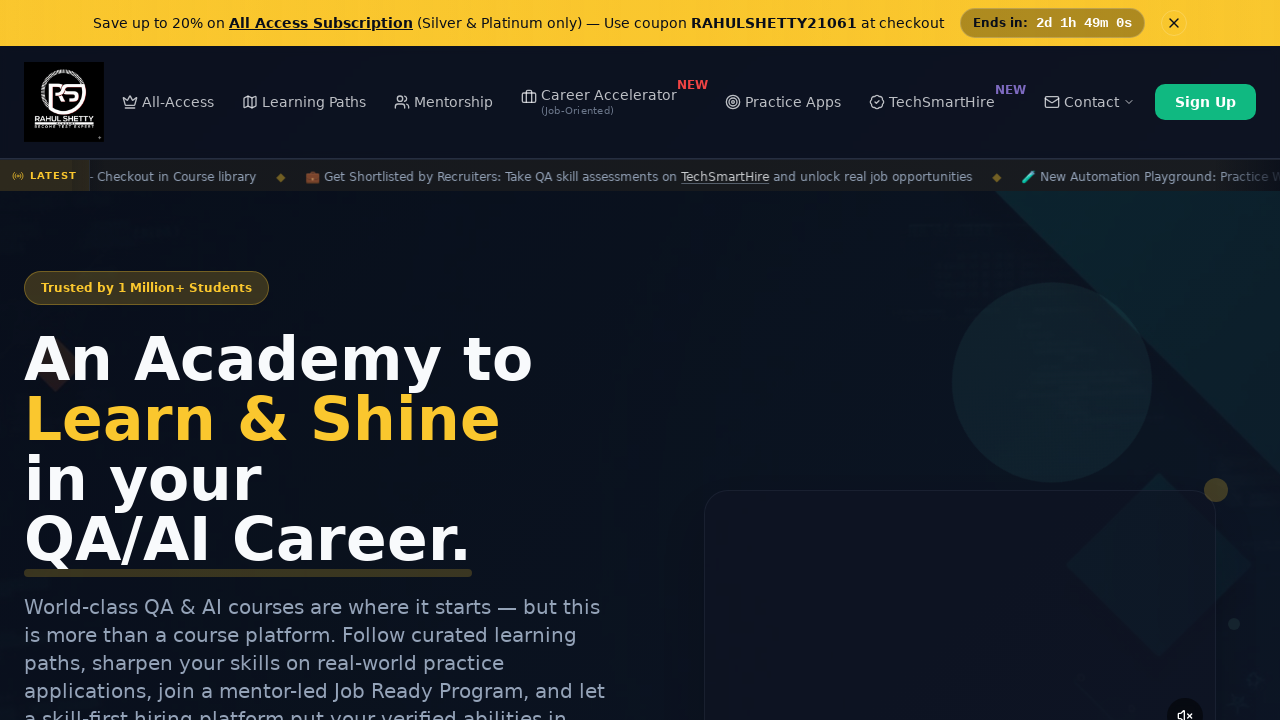

Navigated to Rahul Shetty Academy website
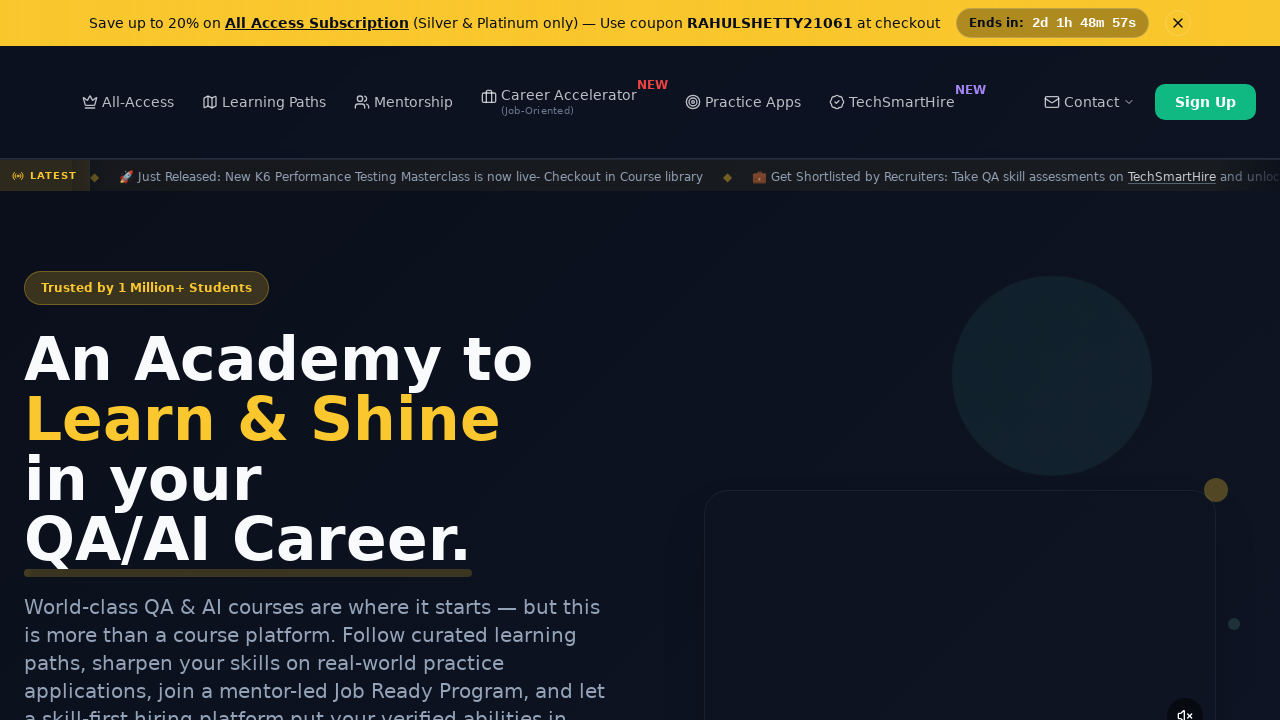

Page fully loaded (domcontentloaded event fired)
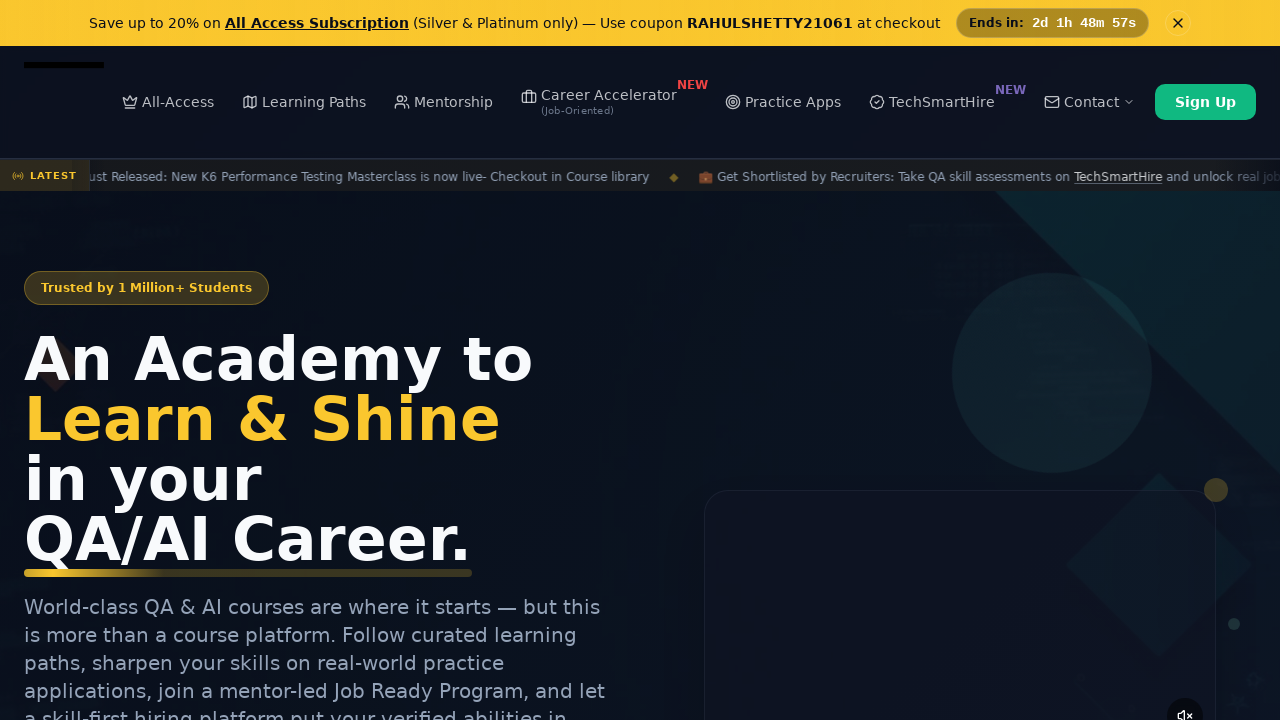

Verified page title is present: 'Rahul Shetty Academy | QA Automation, Playwright, AI Testing & Online Training'
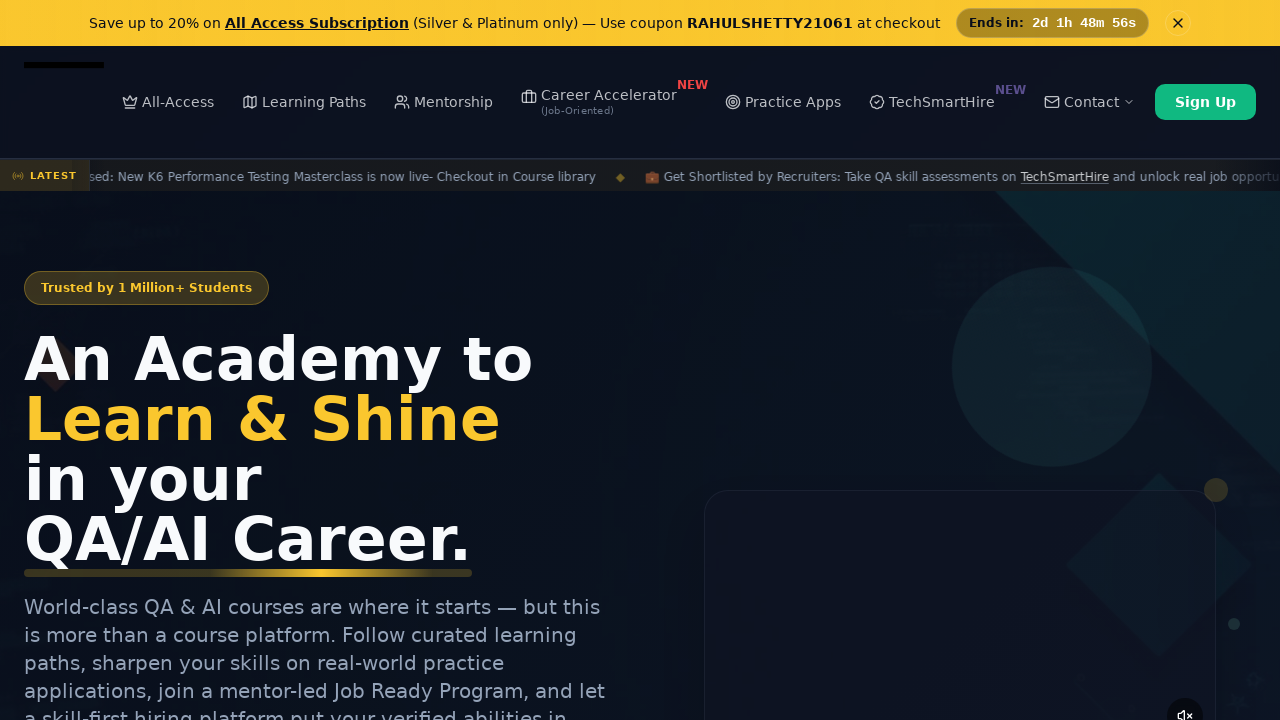

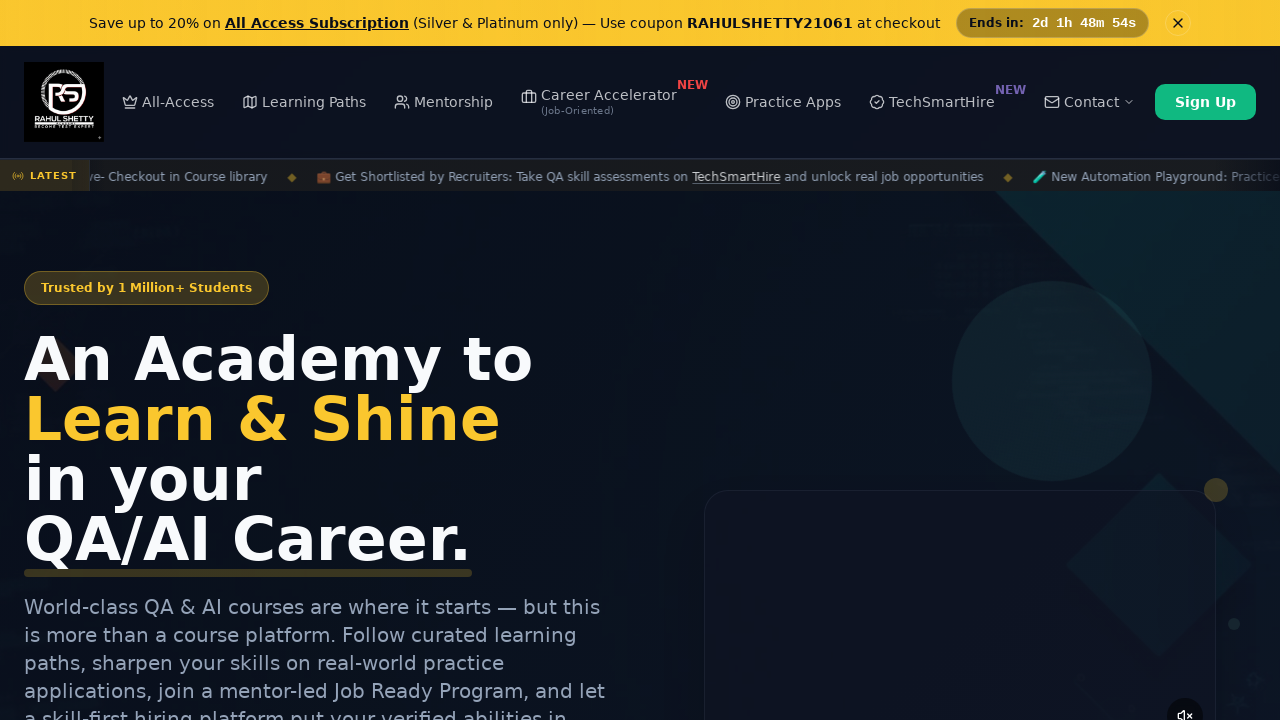